Tests window handling by navigating to Google signup page, clicking Help and Privacy links which open new windows, then switching to the window with title "Google Account Help".

Starting URL: https://accounts.google.com/signup

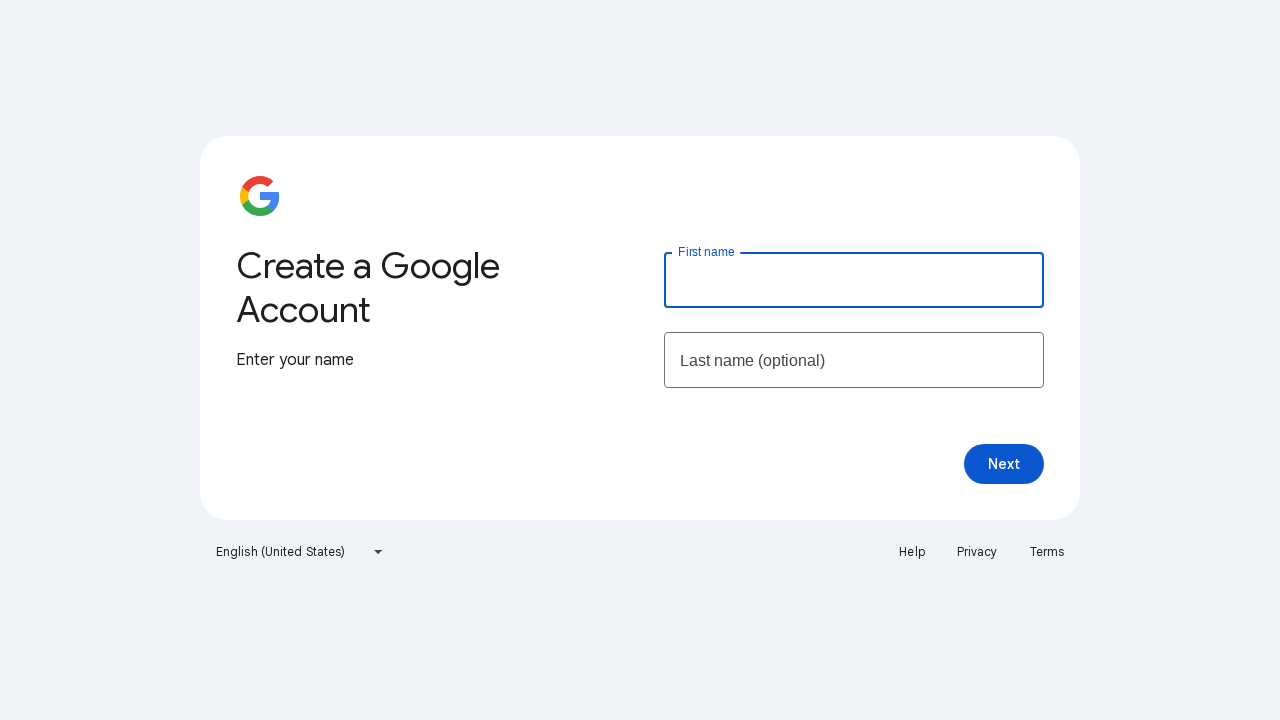

Clicked Help link at (912, 552) on xpath=//a[text()='Help']
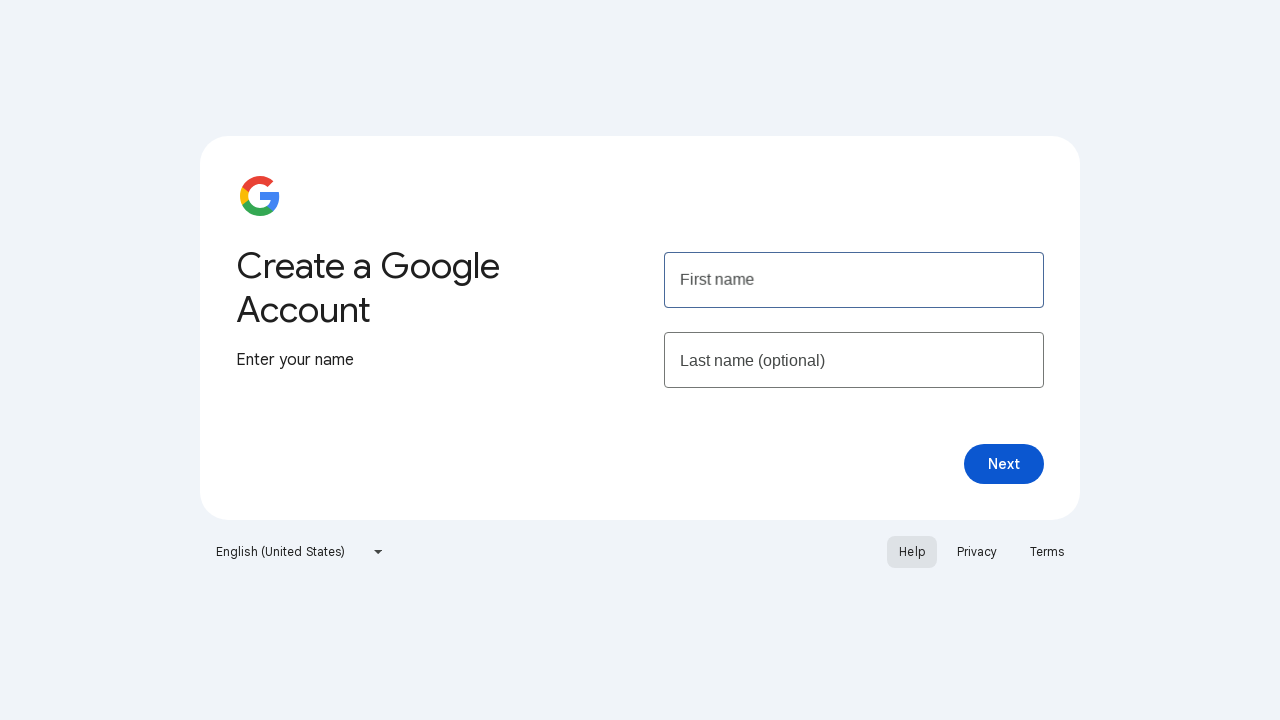

Clicked Privacy link at (977, 552) on xpath=//a[text()='Privacy']
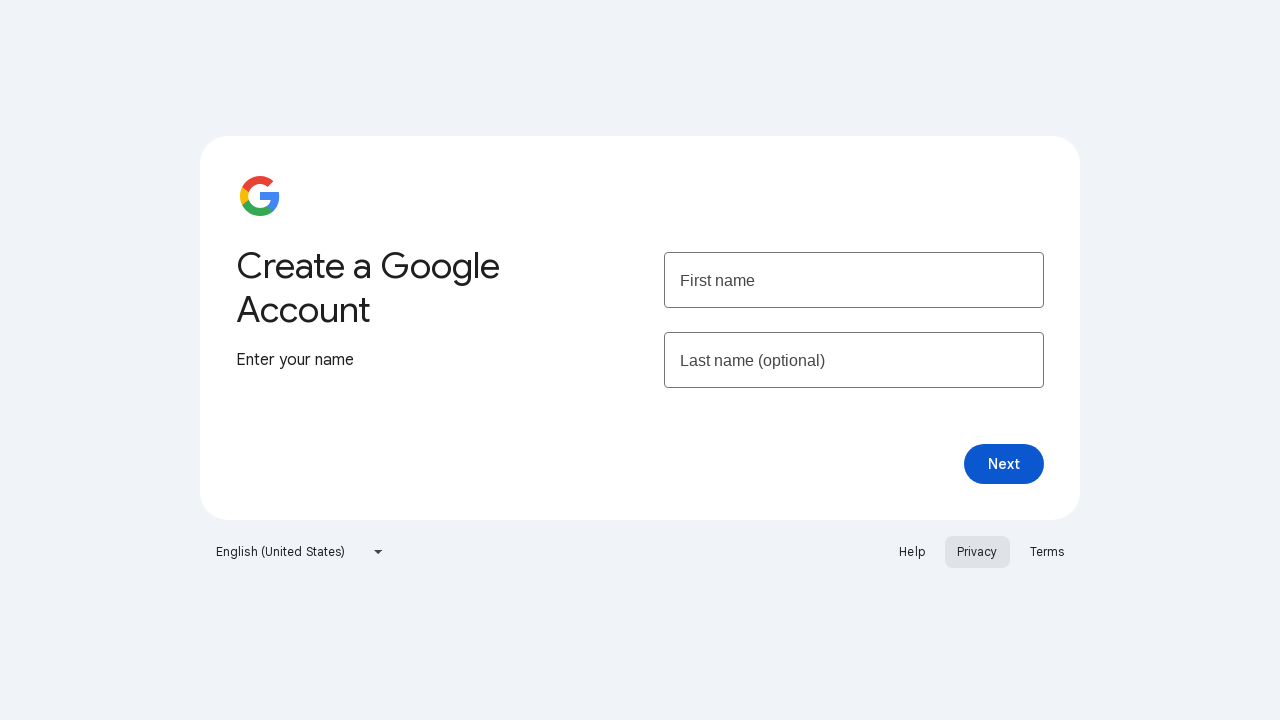

Waited 1000ms for new windows/tabs to open
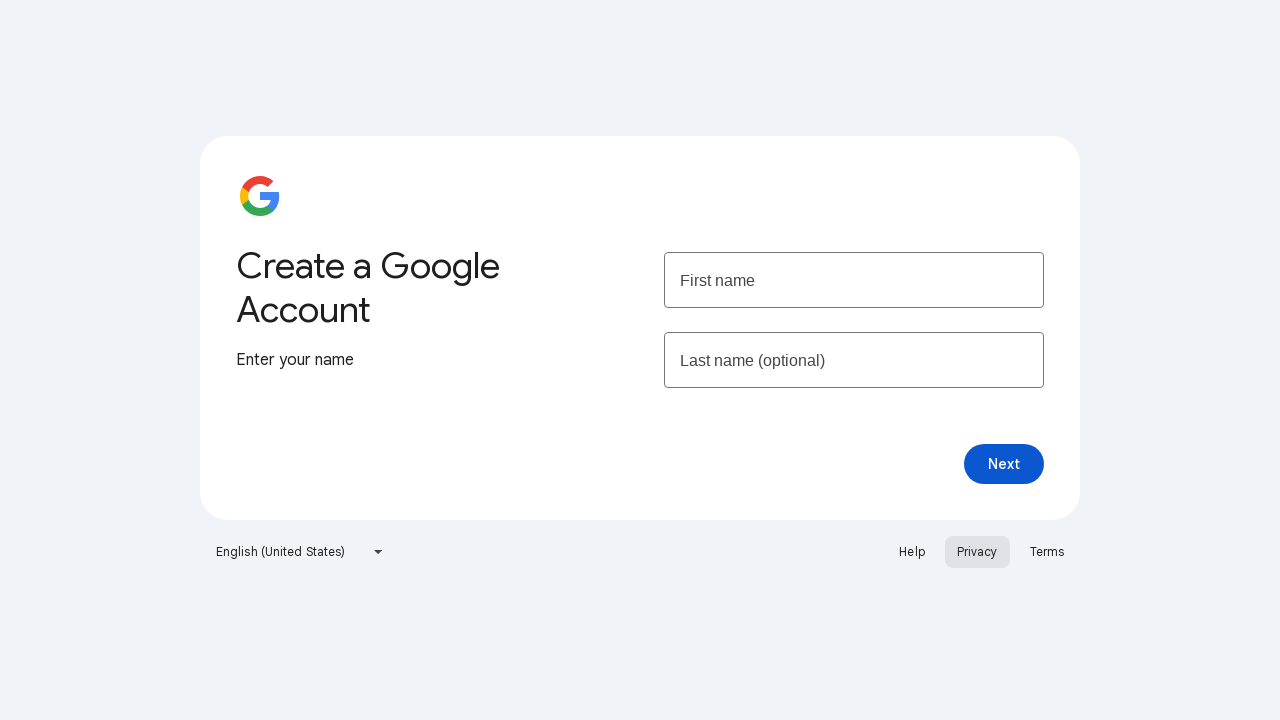

Retrieved all pages from context
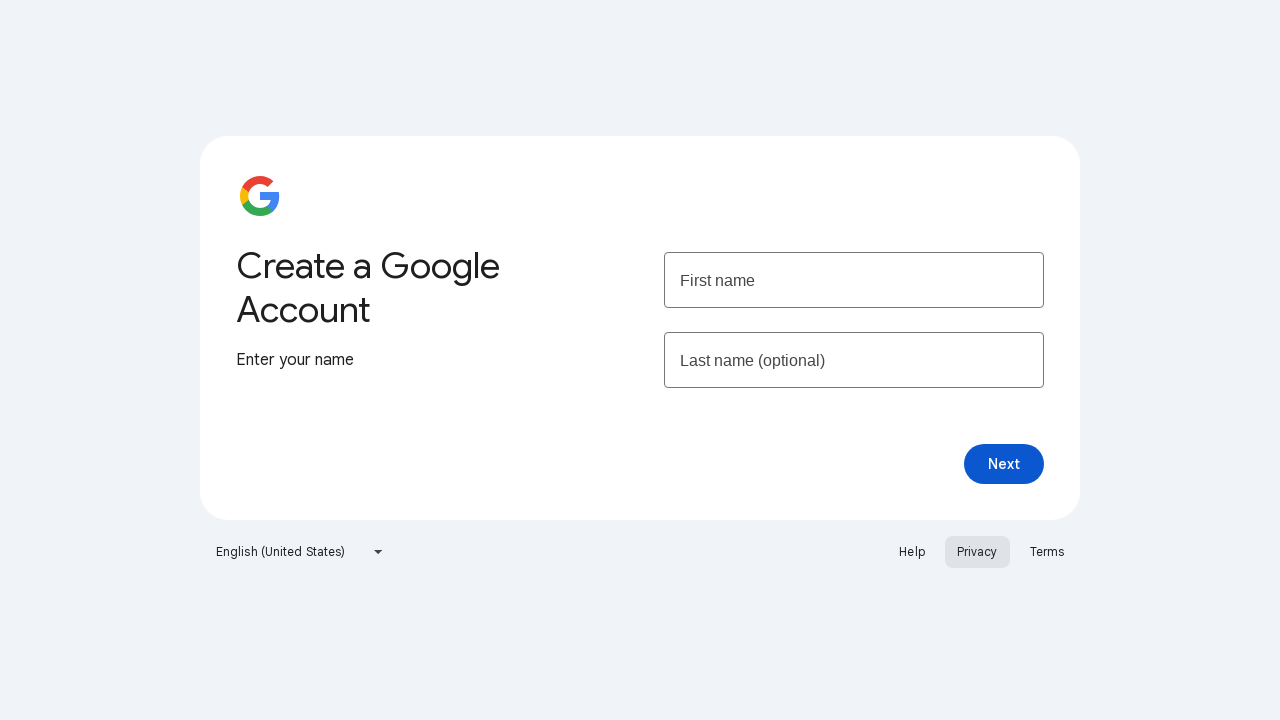

Found page with title: Google Account Help
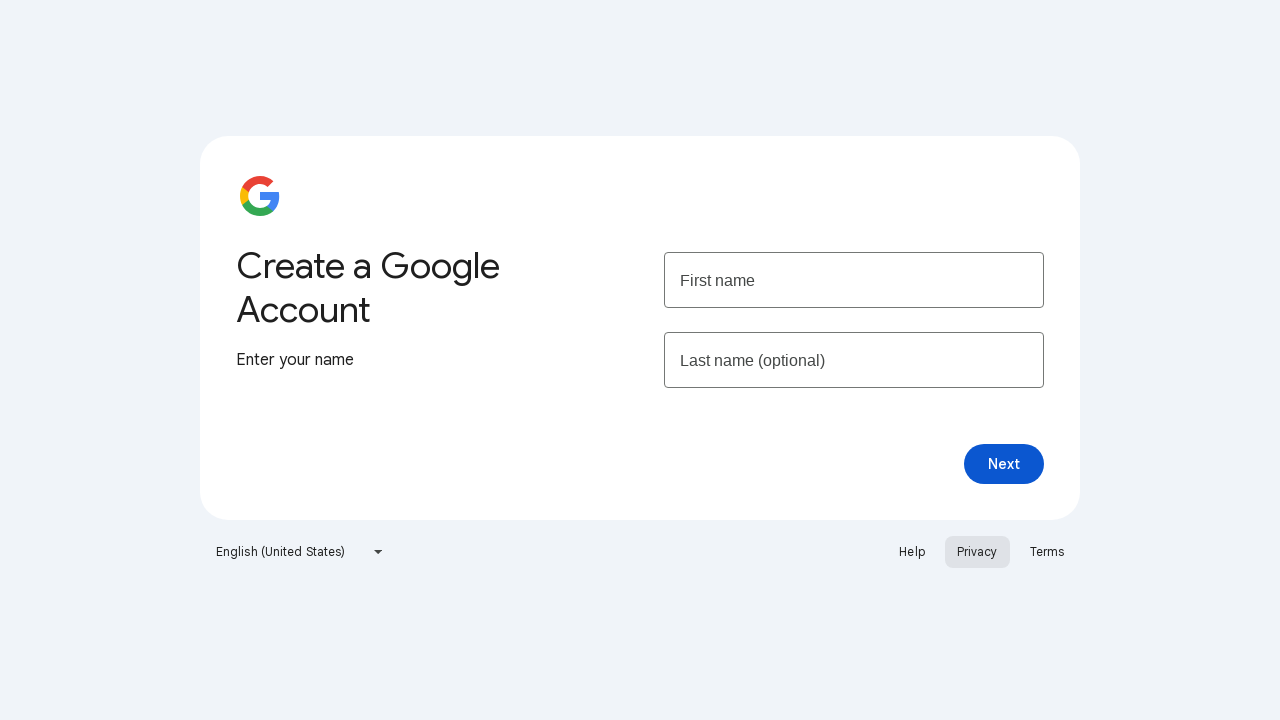

Brought Google Account Help page to focus
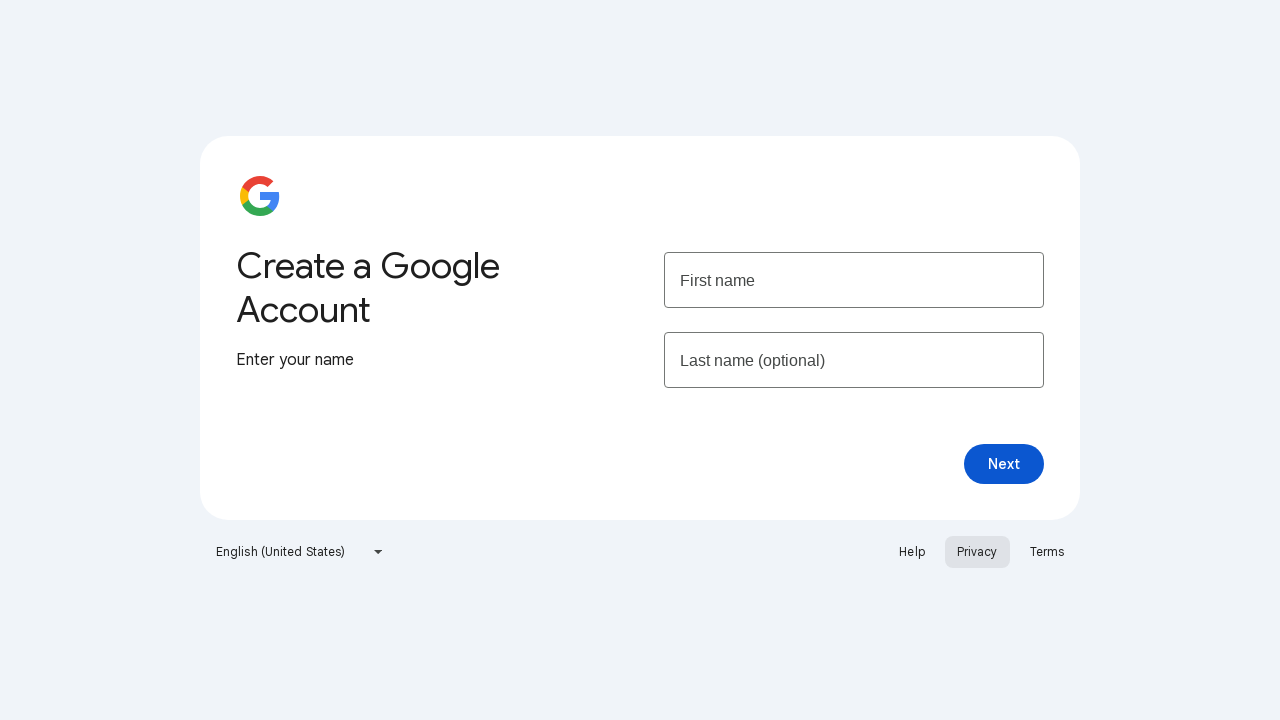

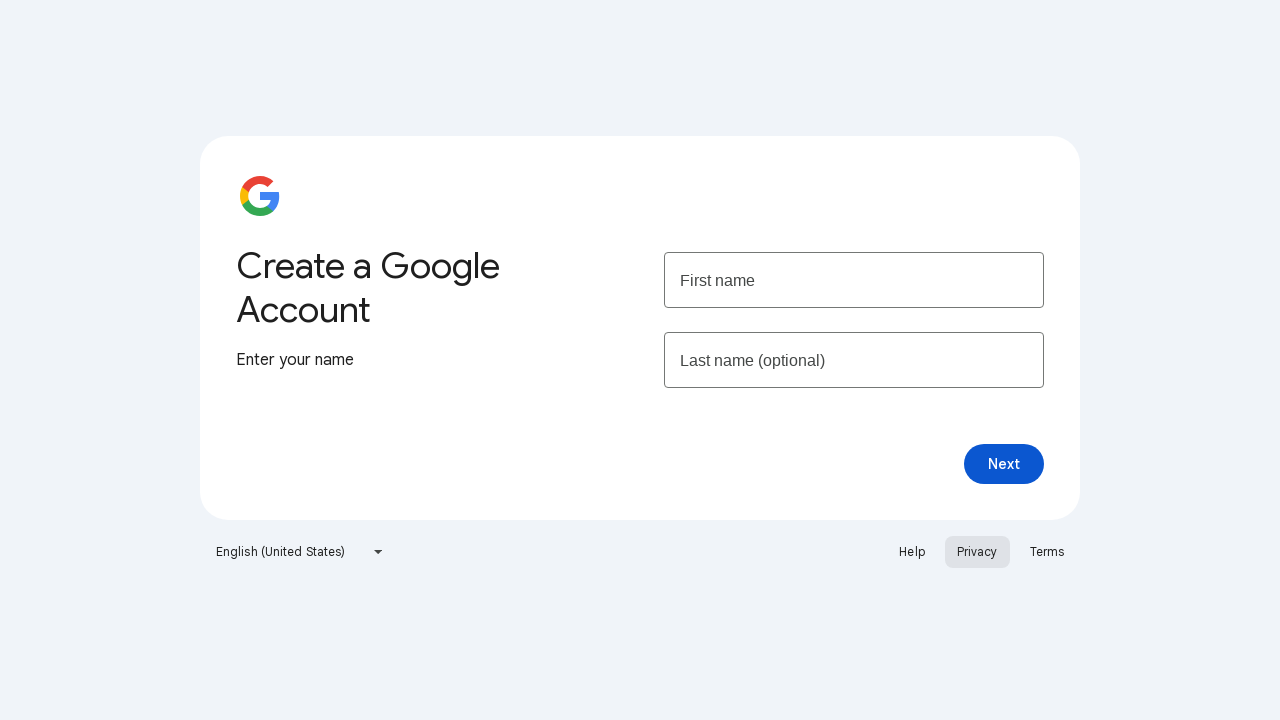